Tests browser window handling functionality by clicking buttons that open new tabs and windows, then switching between them to verify multi-window navigation works correctly.

Starting URL: https://demoqa.com/browser-windows

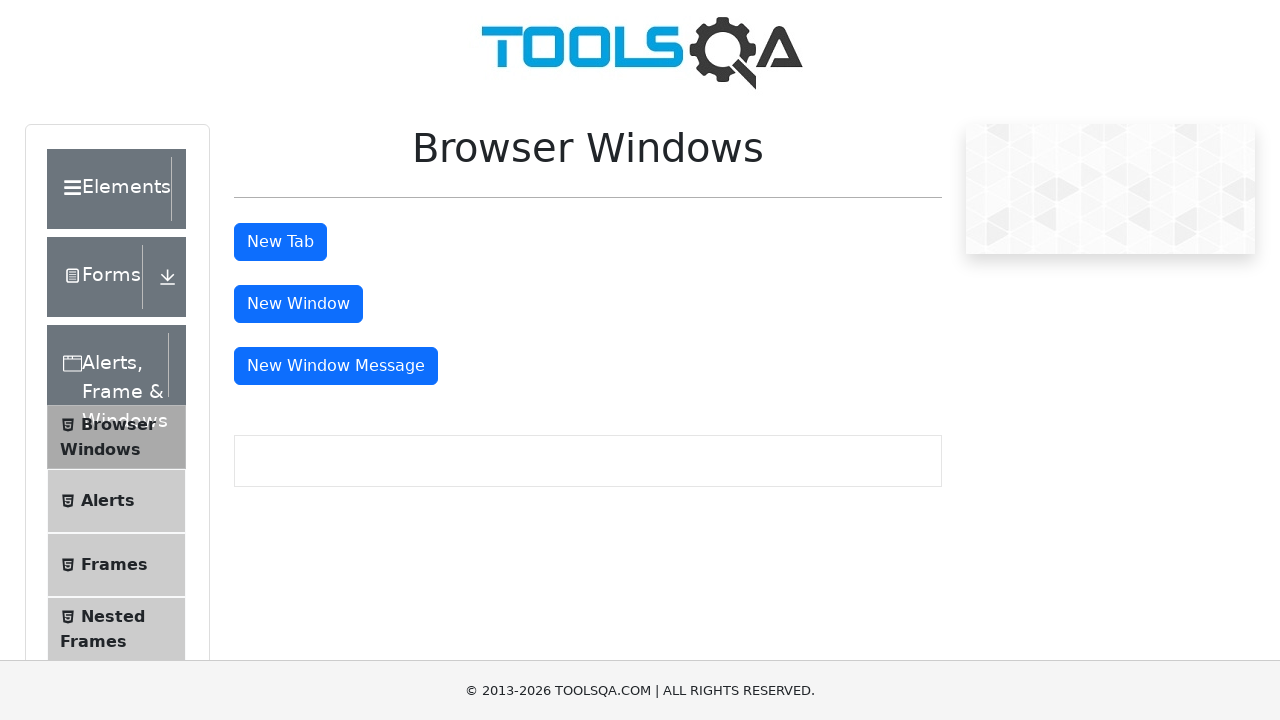

Clicked 'New Tab' button to open new tab at (280, 242) on #tabButton
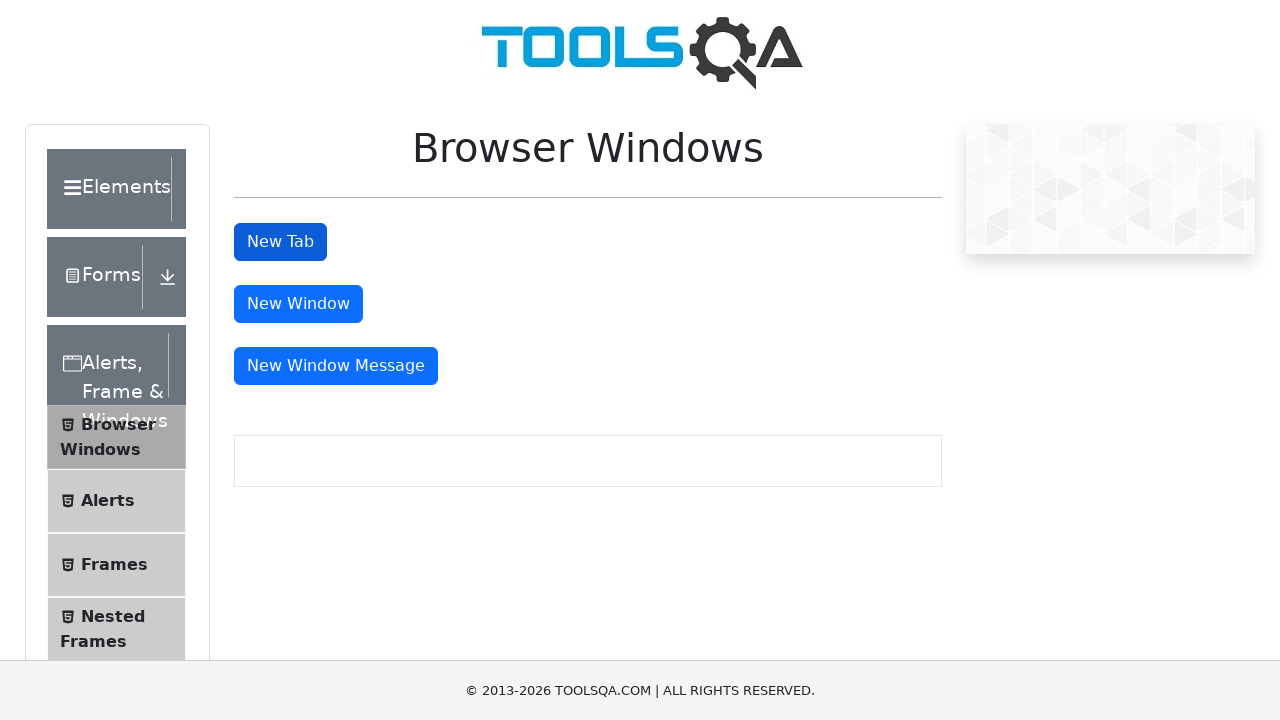

New tab loaded successfully
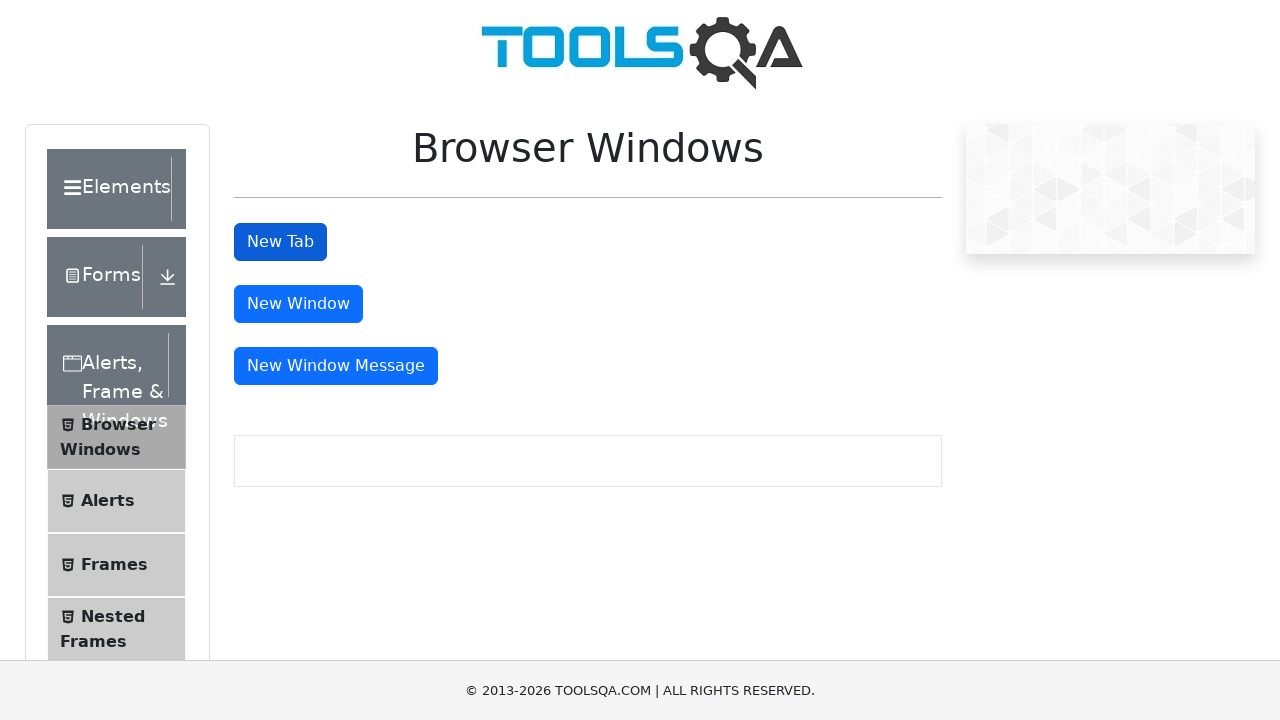

Switched back to original page
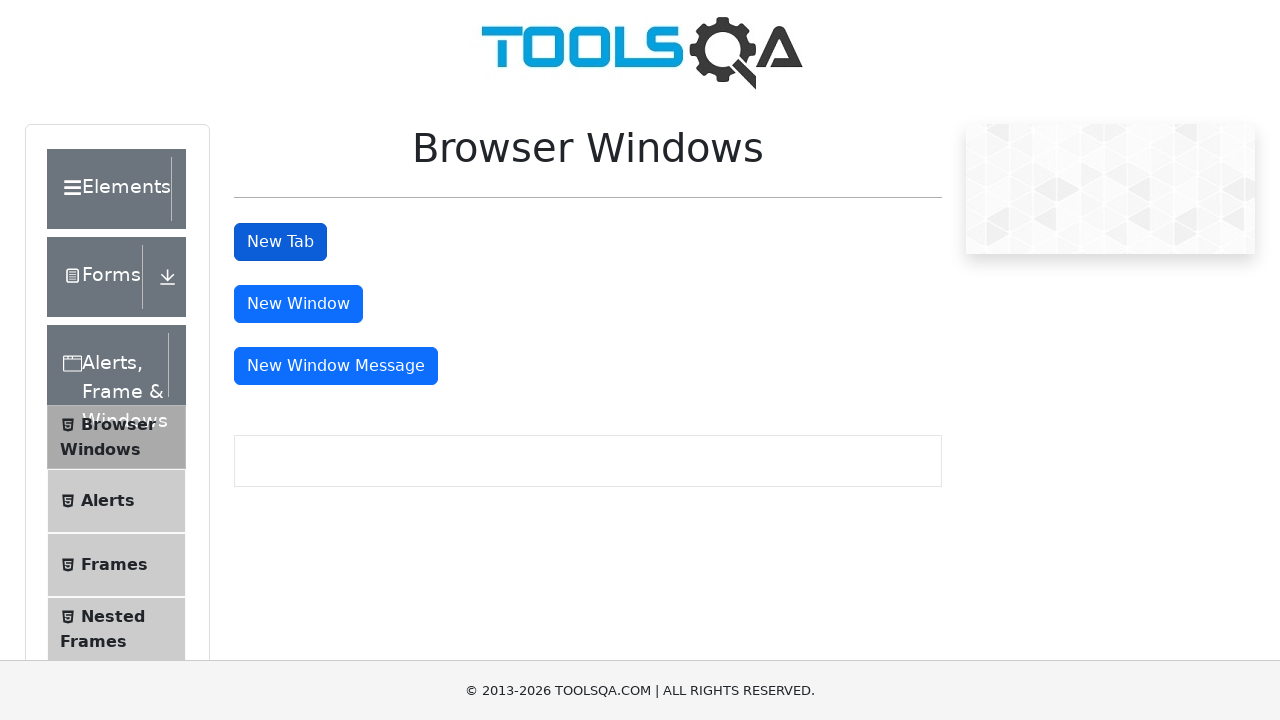

Clicked 'New Window' button to open new window at (298, 304) on #windowButton
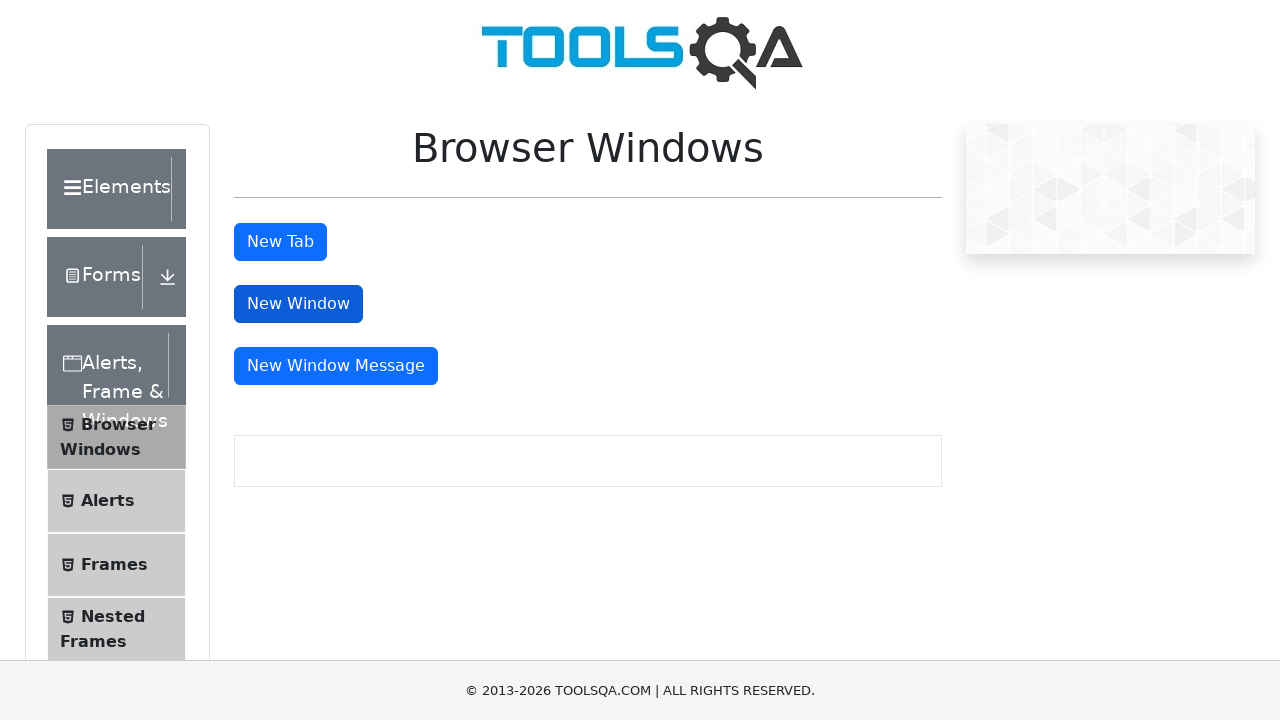

New window loaded successfully
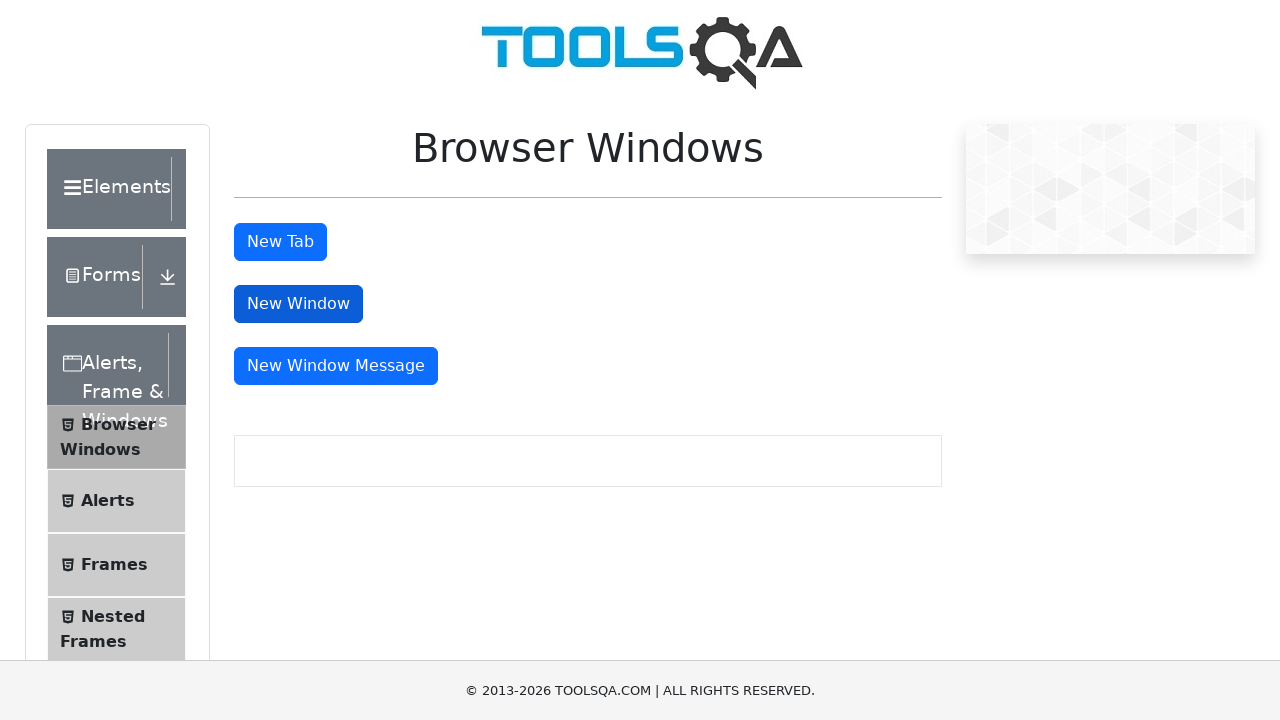

Switched back to original page
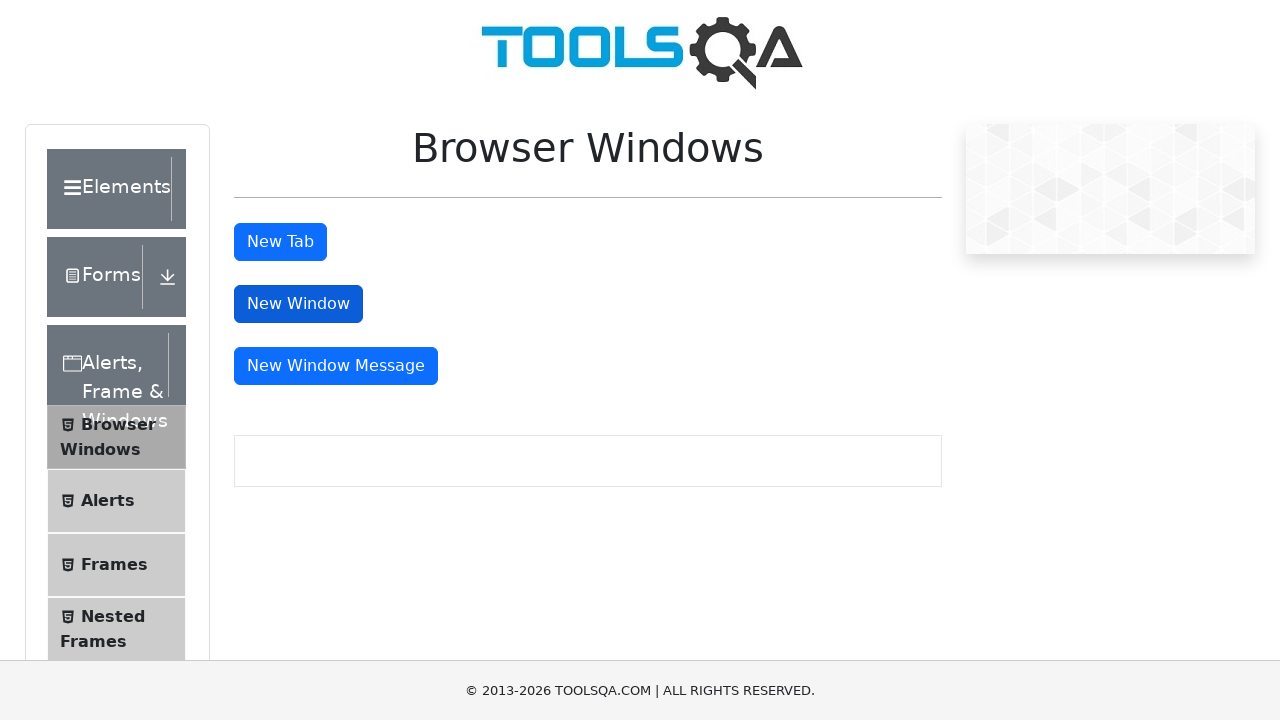

Clicked 'New Window Message' button to open message window at (336, 366) on #messageWindowButton
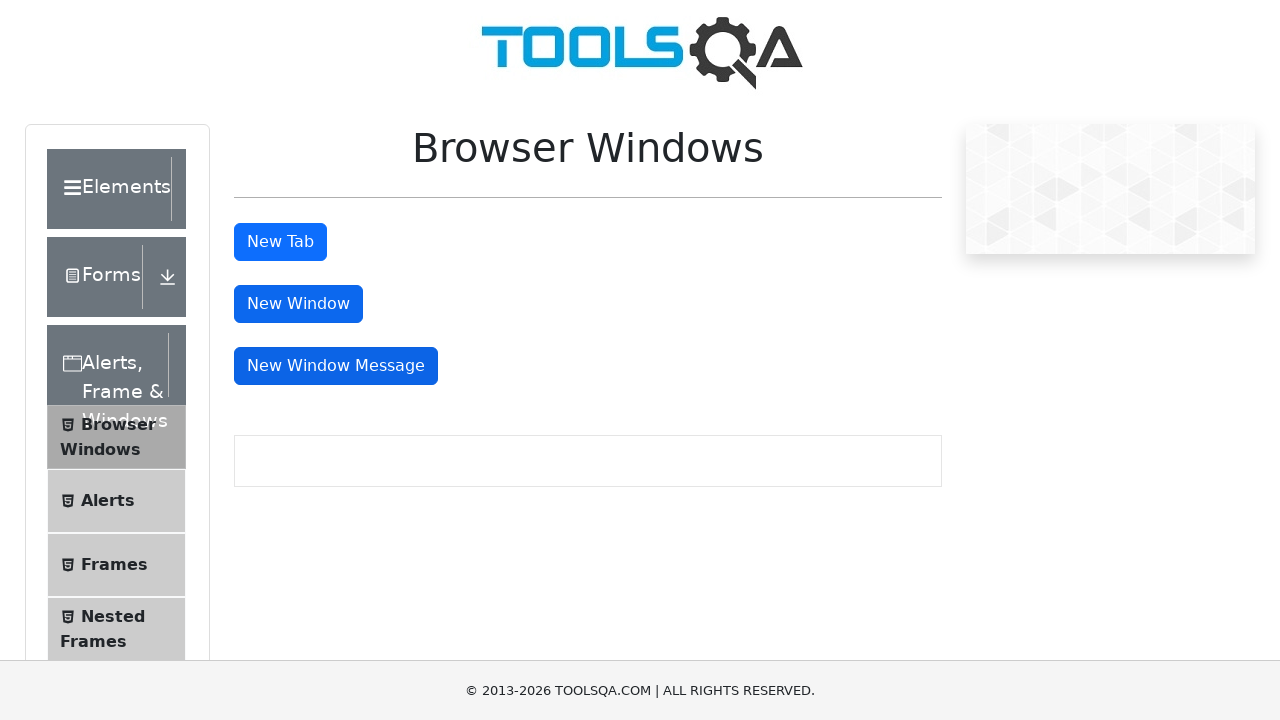

New message window loaded successfully
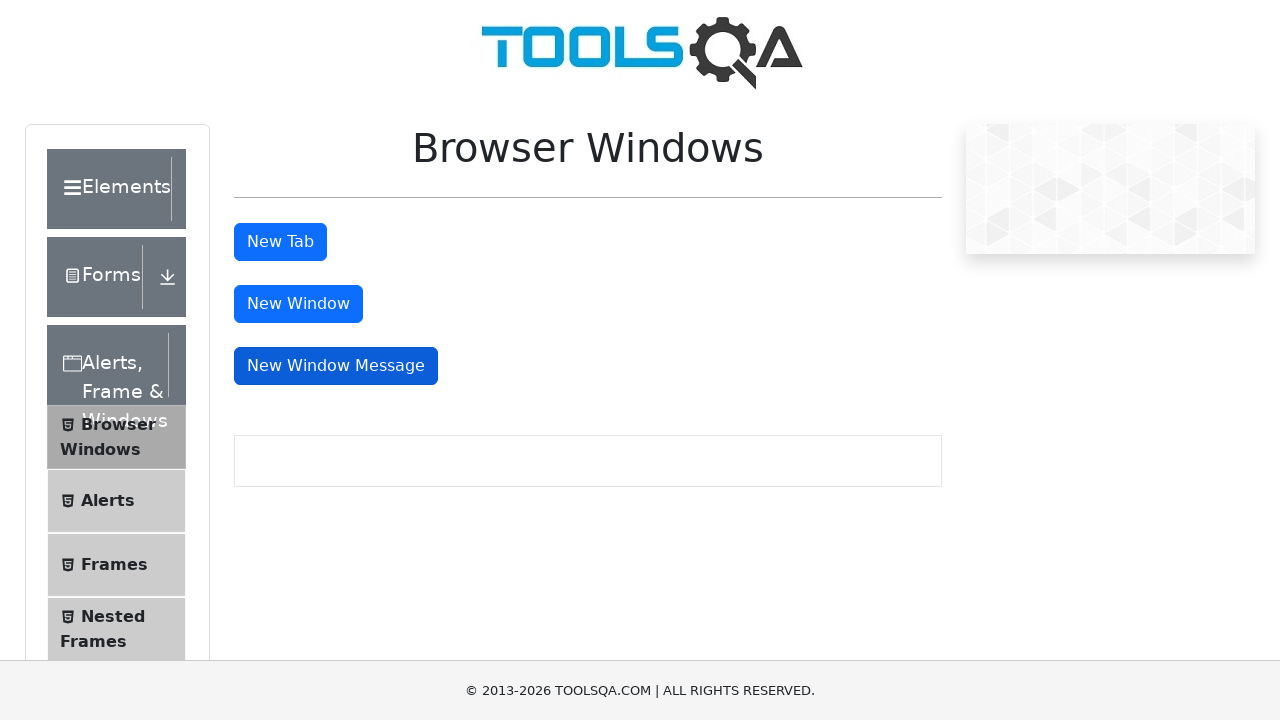

Switched back to original page
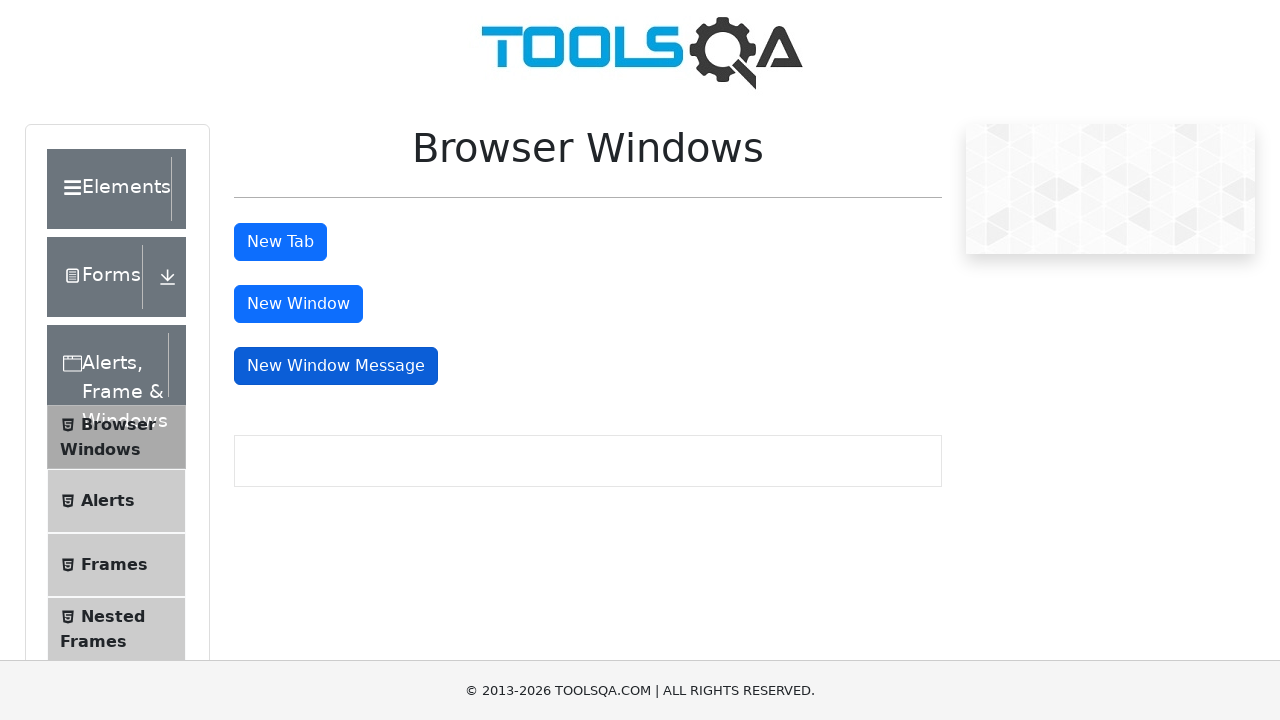

Verified multi-window navigation: 4 total pages open
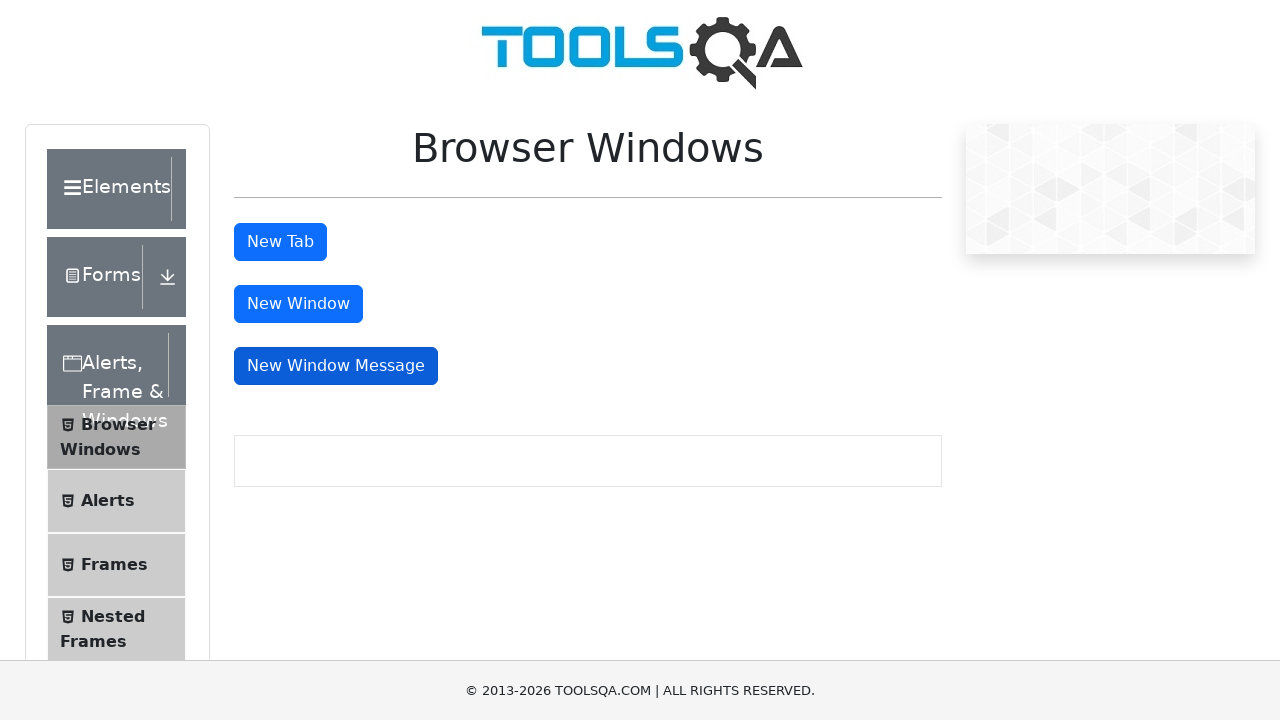

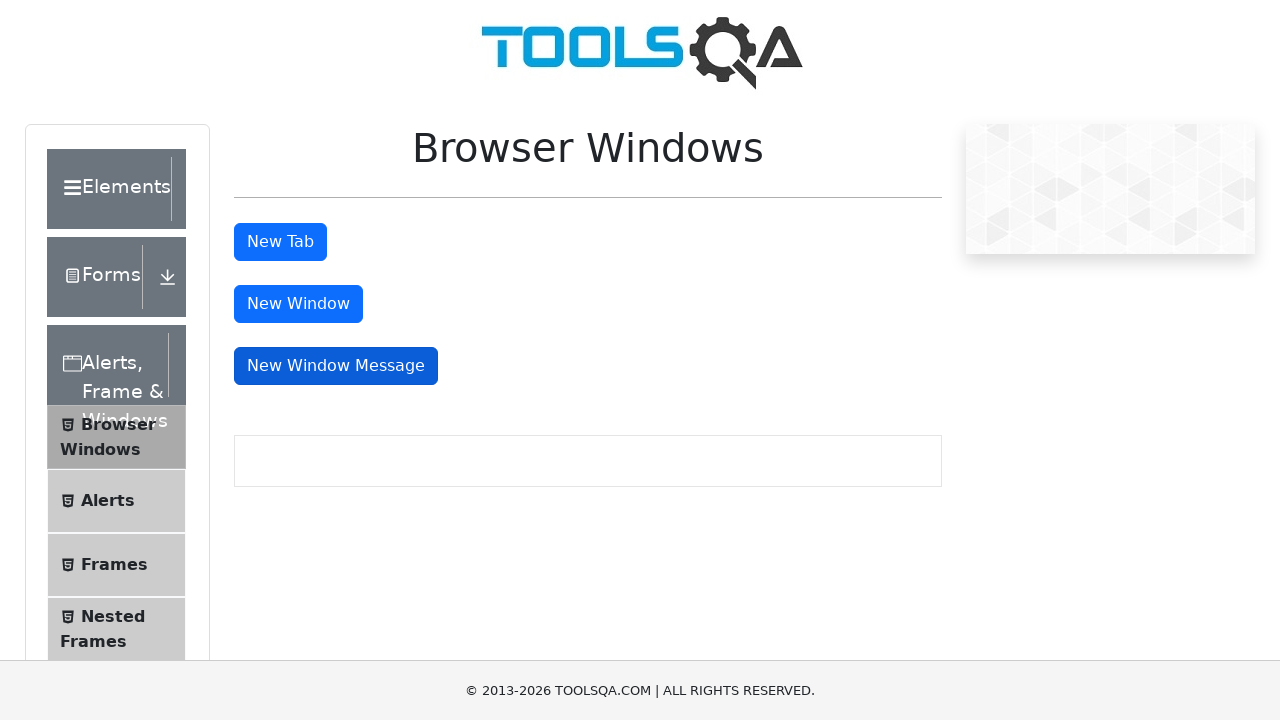